Tests window handling functionality by opening a popup window and retrieving window handles

Starting URL: http://omayo.blogspot.com/

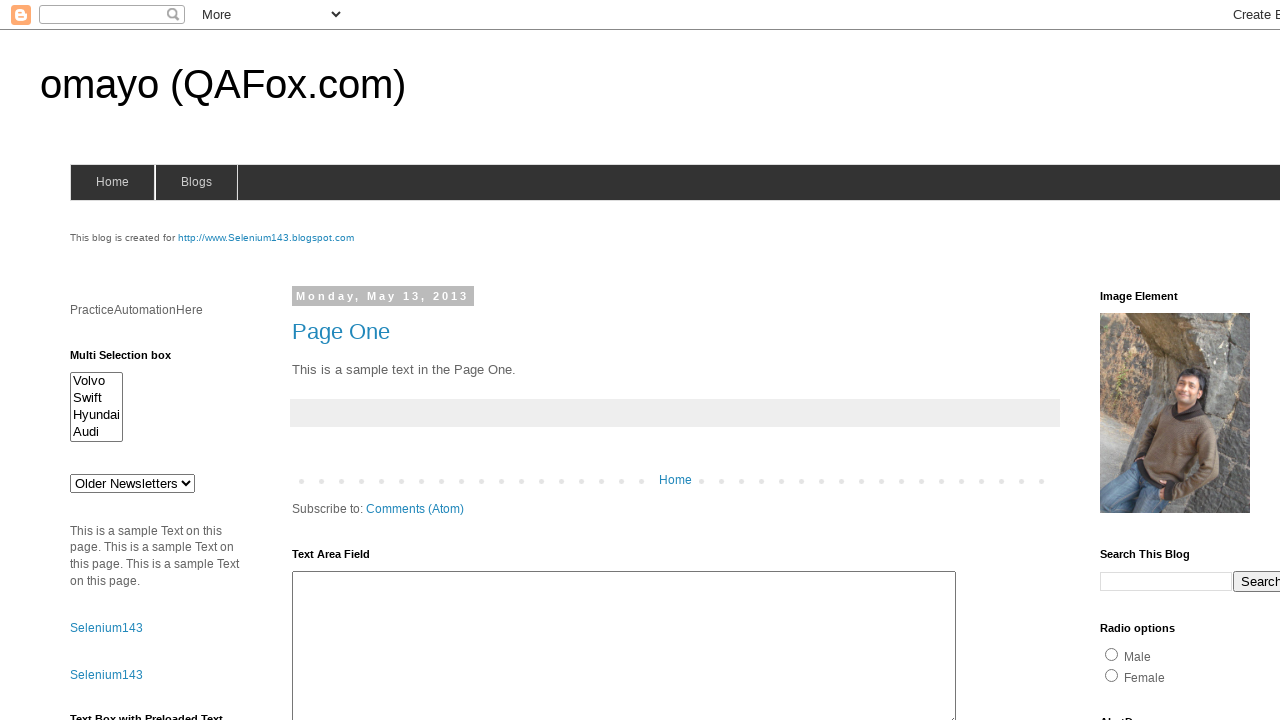

Clicked link to open a popup window at (132, 360) on text=Open a popup window
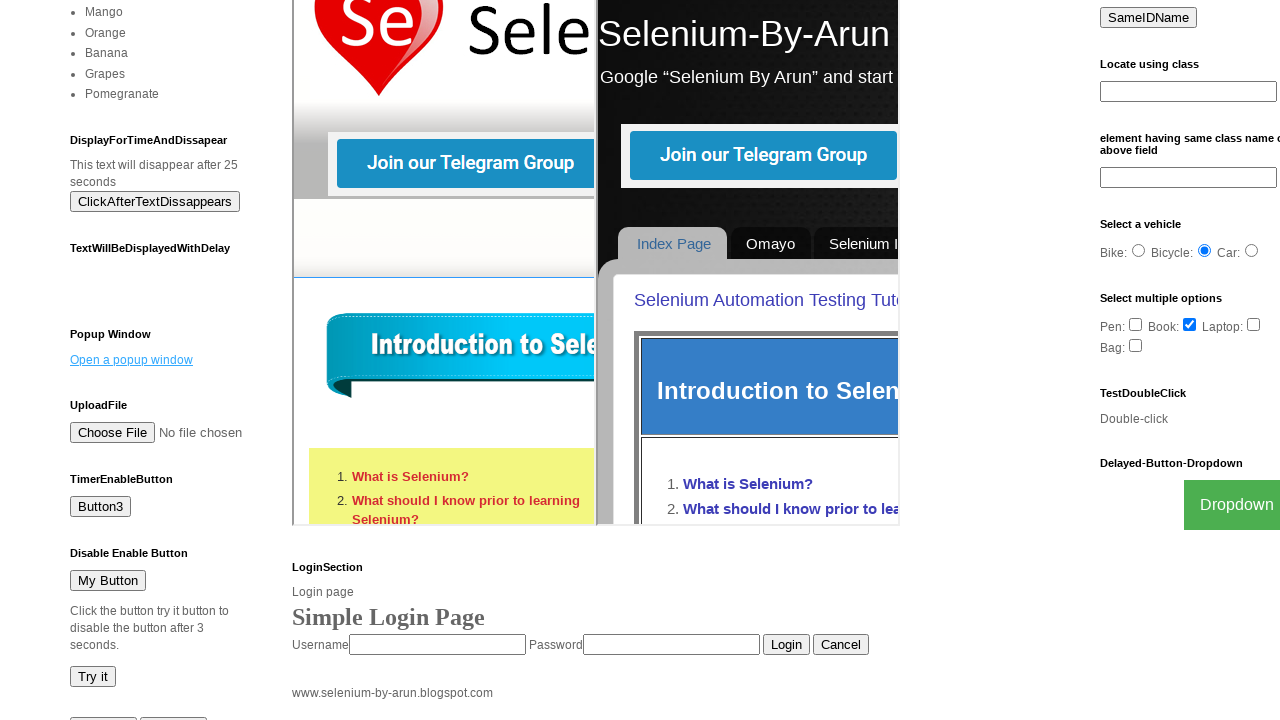

Waited 2000ms for popup to open
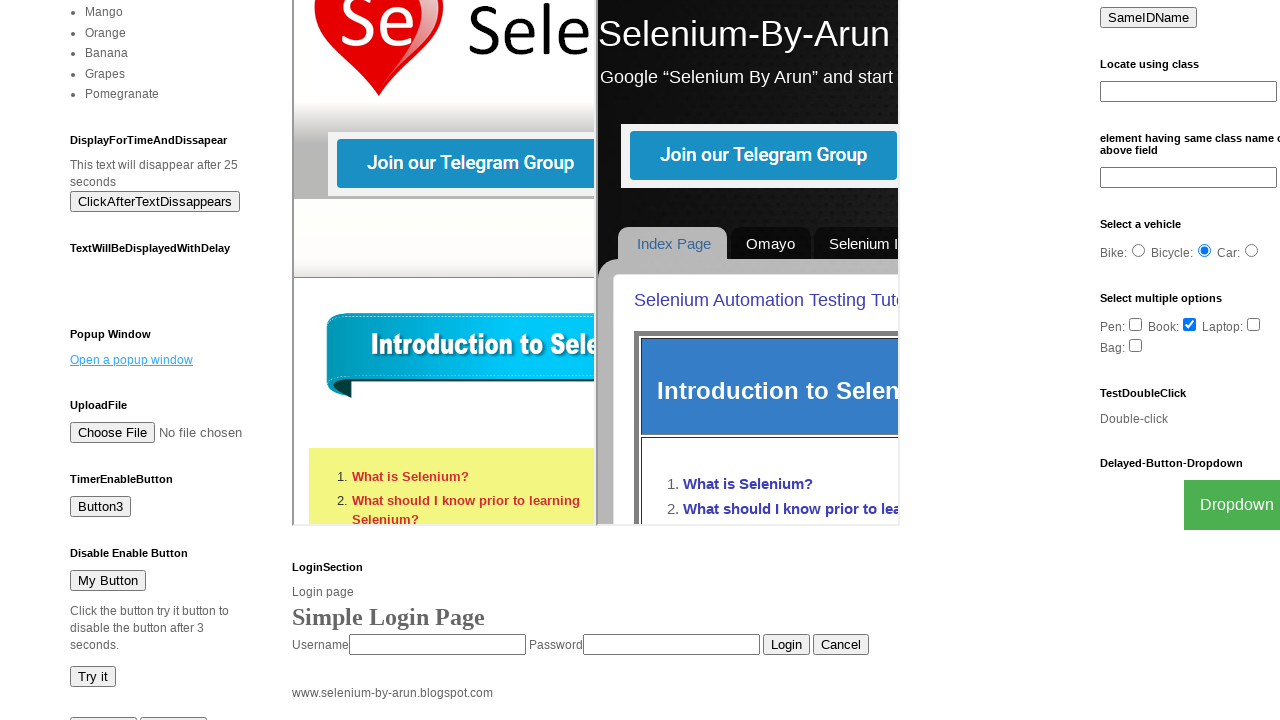

Retrieved all window handles - total windows: 2
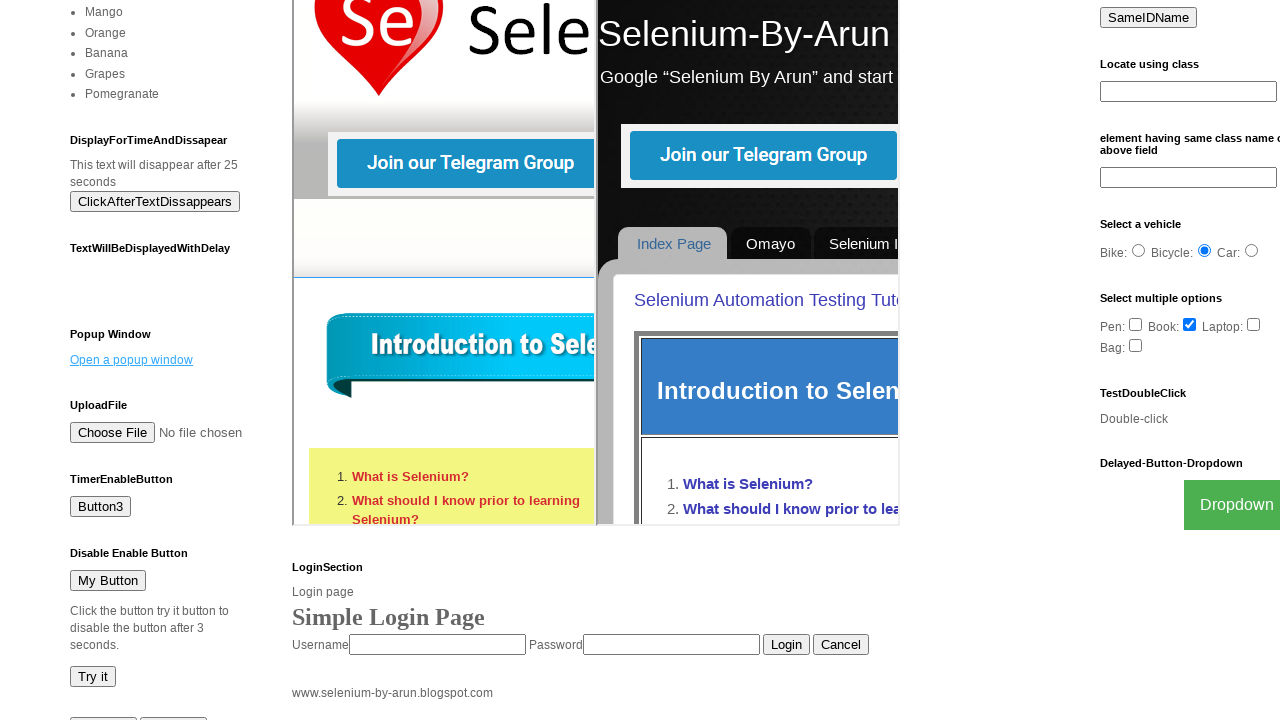

Printed window count: 2
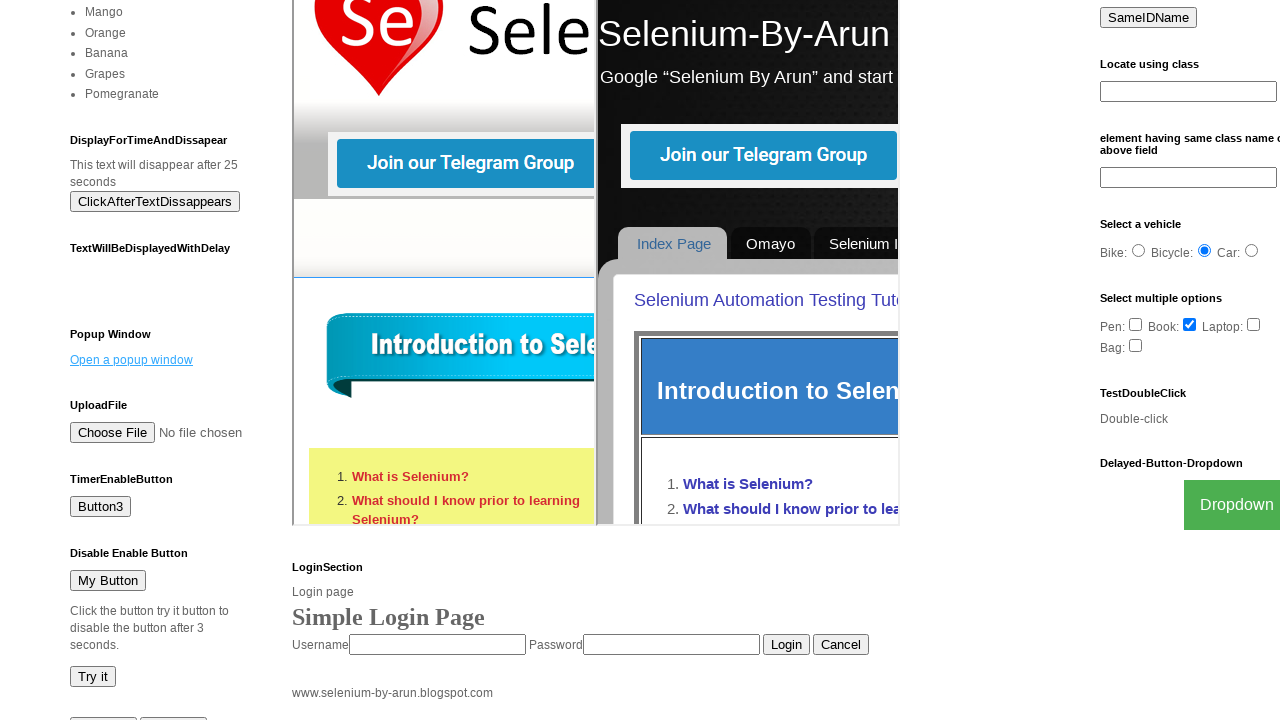

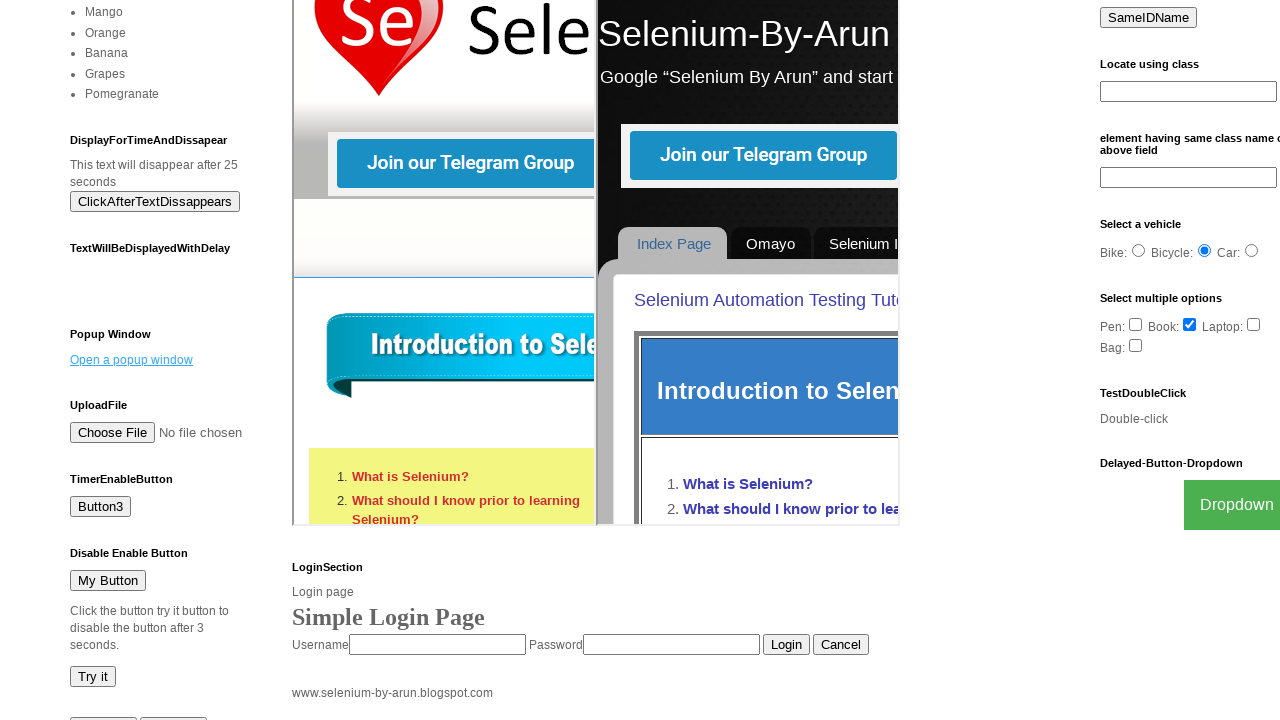